Tests window switching functionality by clicking a link that opens a new window and switching to it

Starting URL: https://the-internet.herokuapp.com/windows

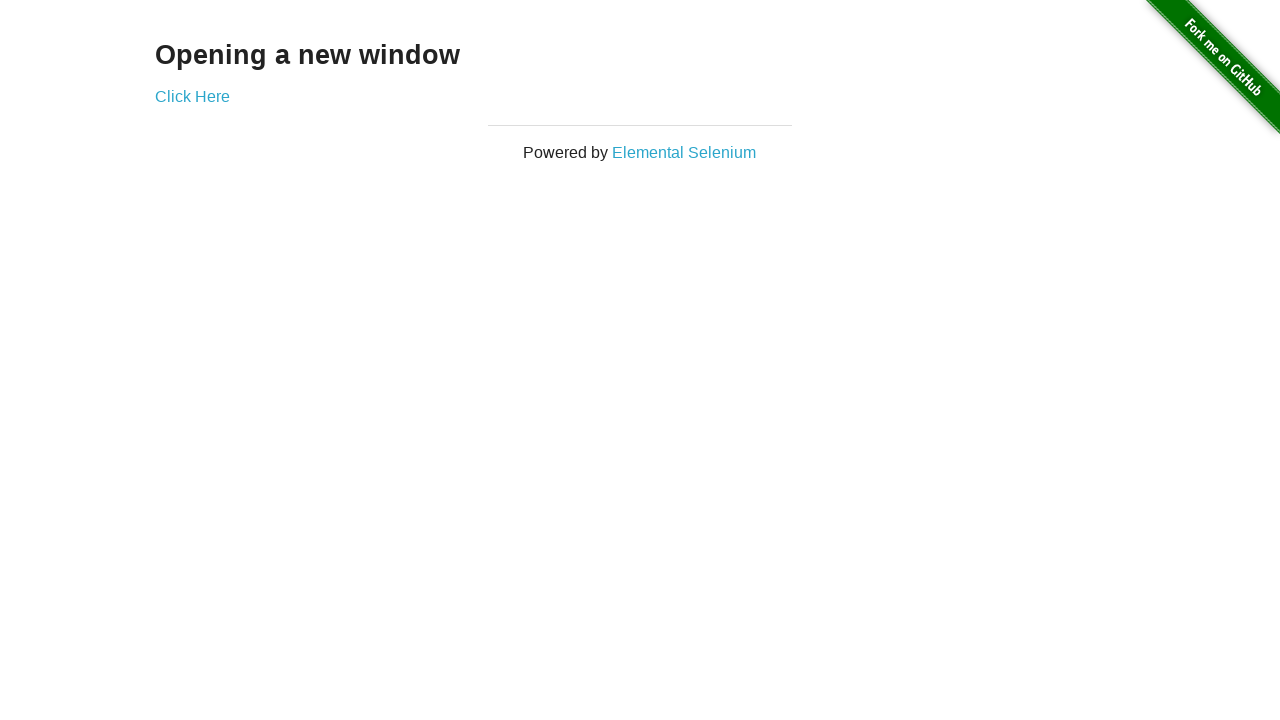

Clicked 'Click Here' link to open new window at (192, 96) on a:has-text('Click Here')
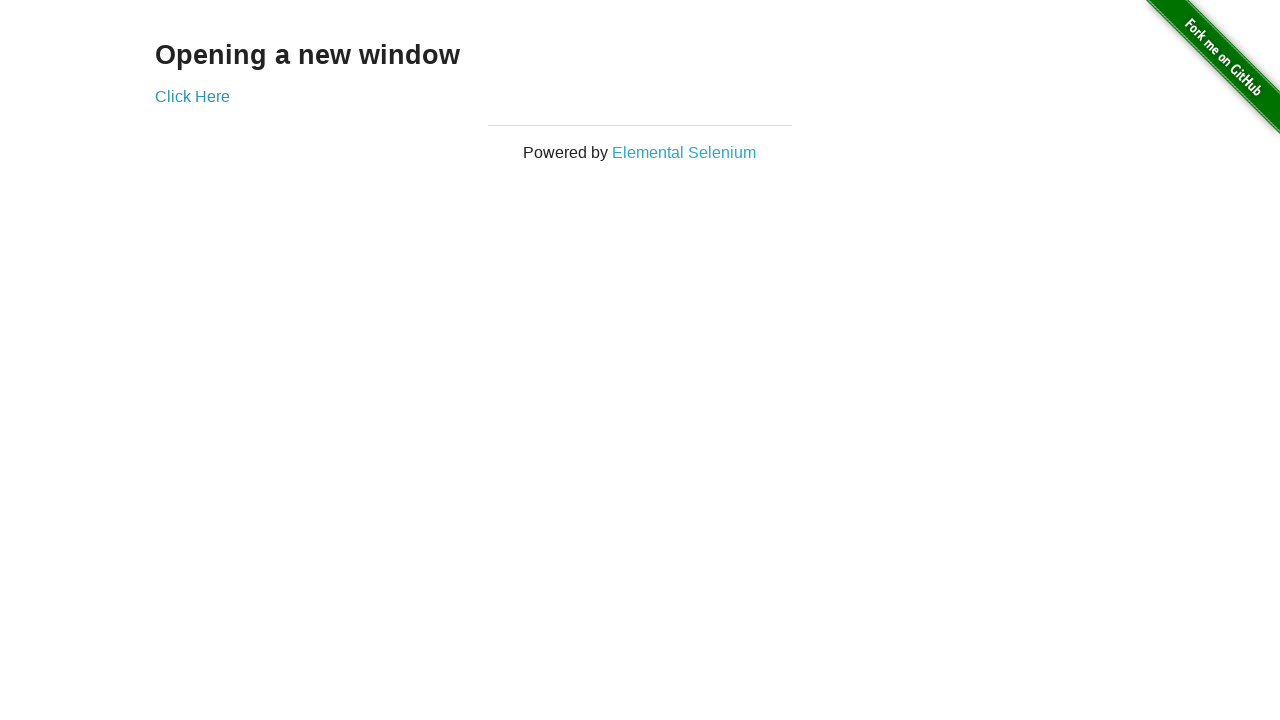

New window opened and captured
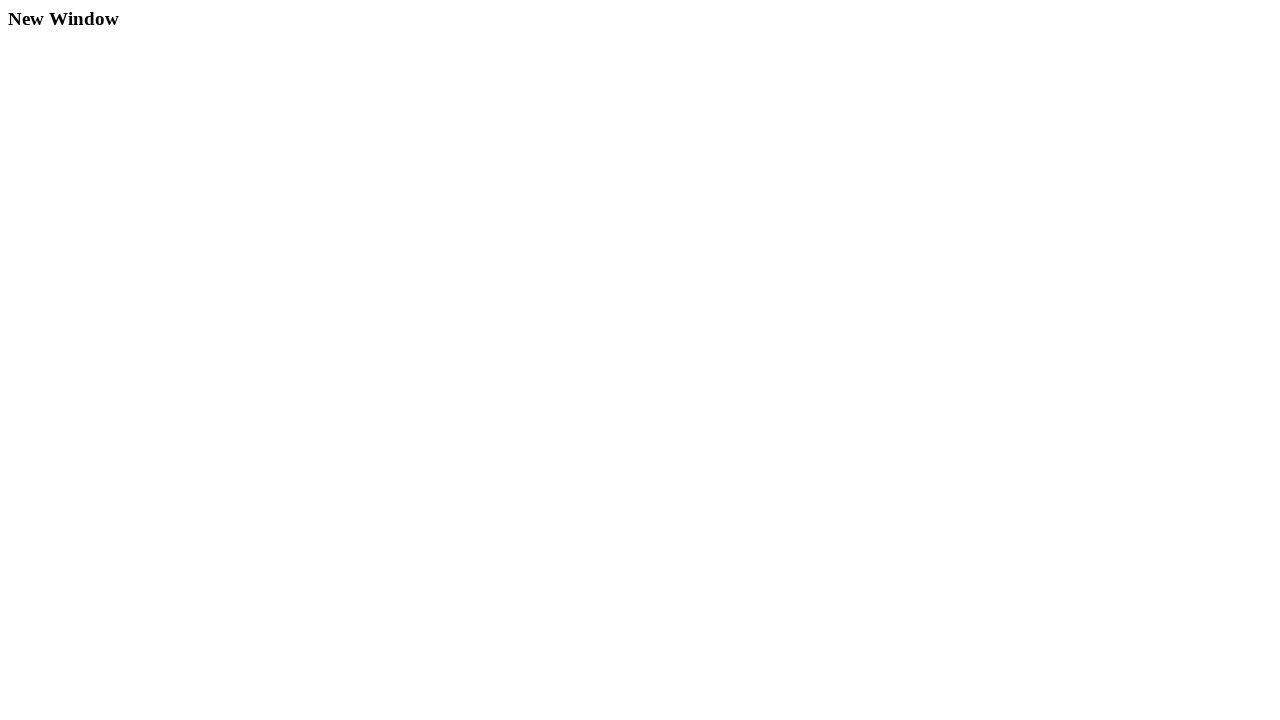

Switched to new window with title: New Window
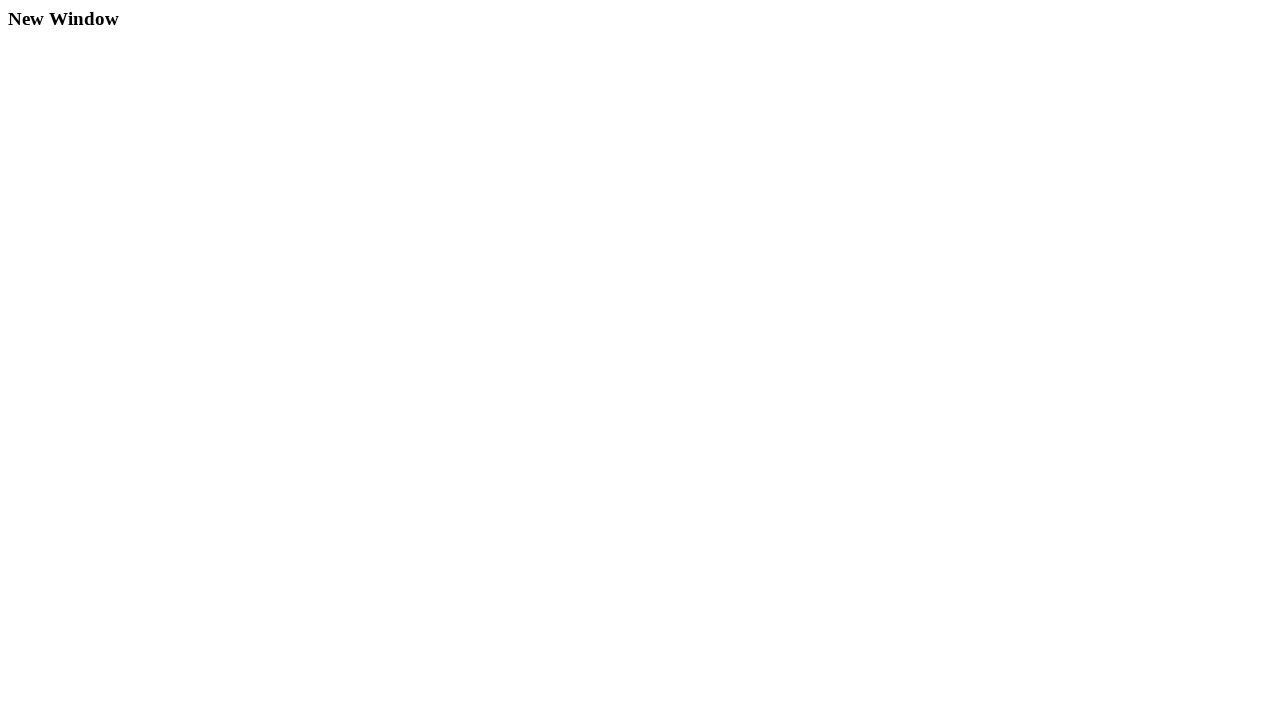

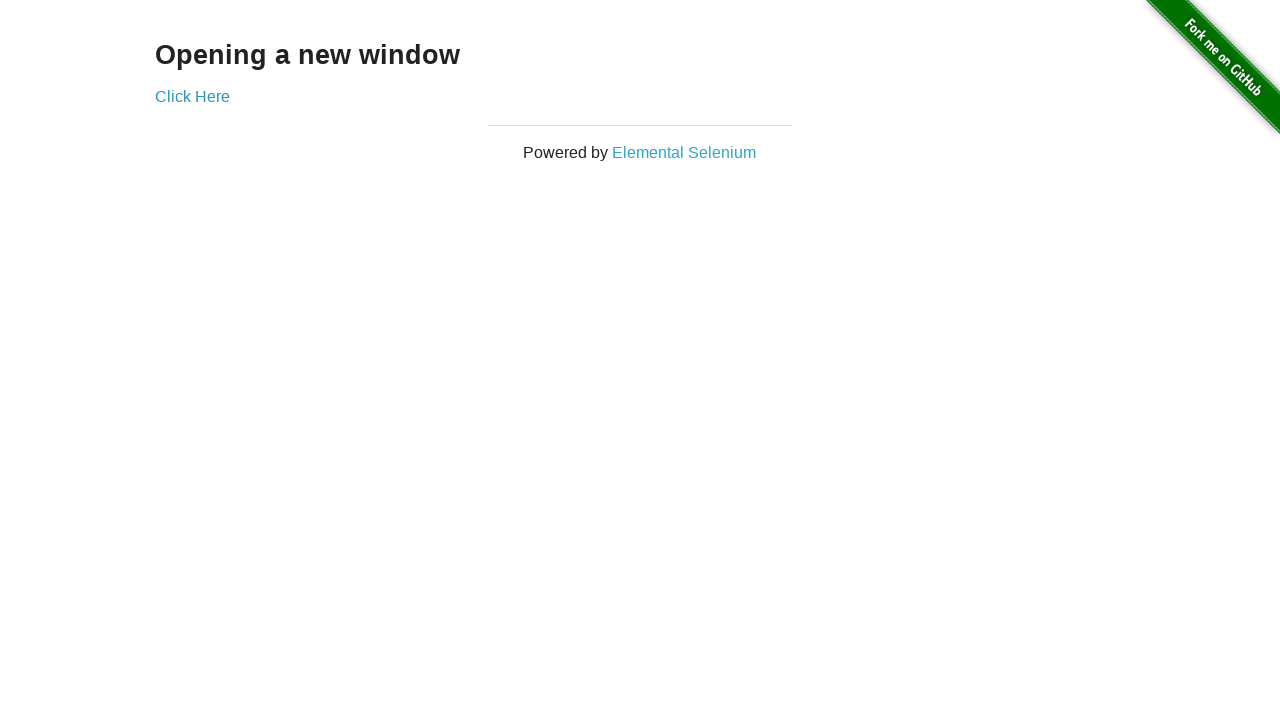